Tests that a todo item is removed when edited to an empty string

Starting URL: https://demo.playwright.dev/todomvc

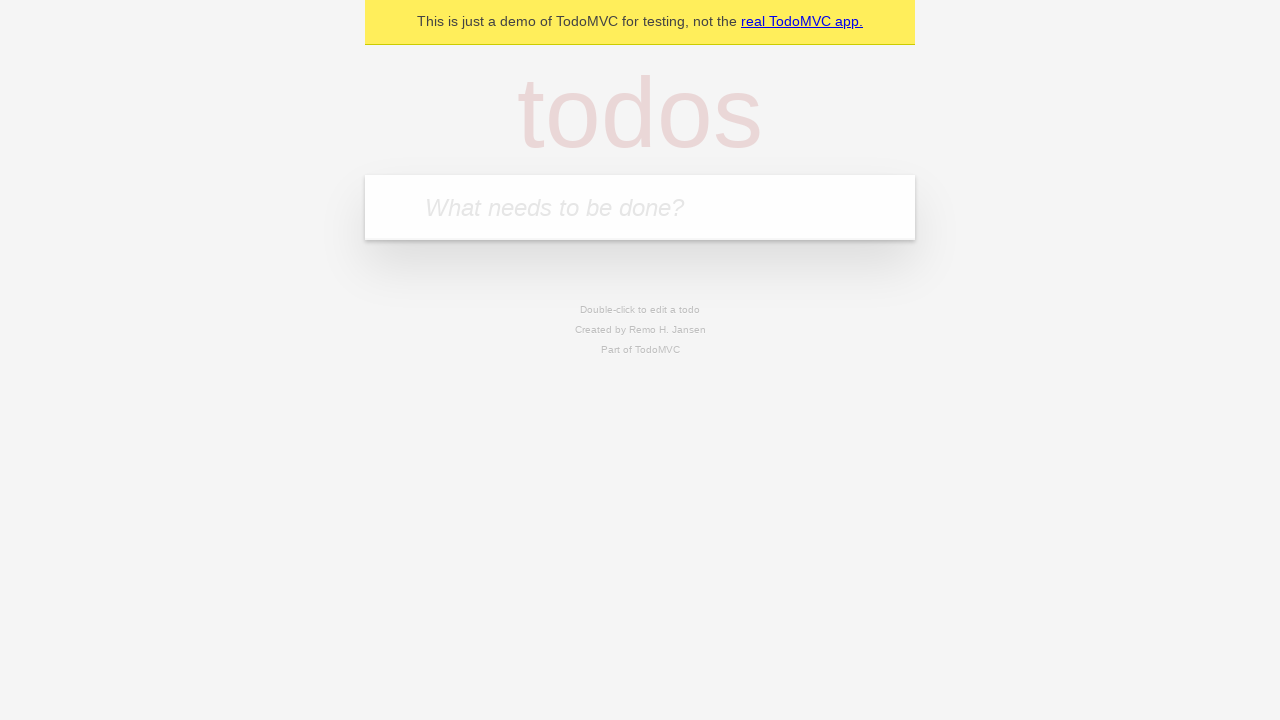

Filled todo input with 'buy some cheese' on internal:attr=[placeholder="What needs to be done?"i]
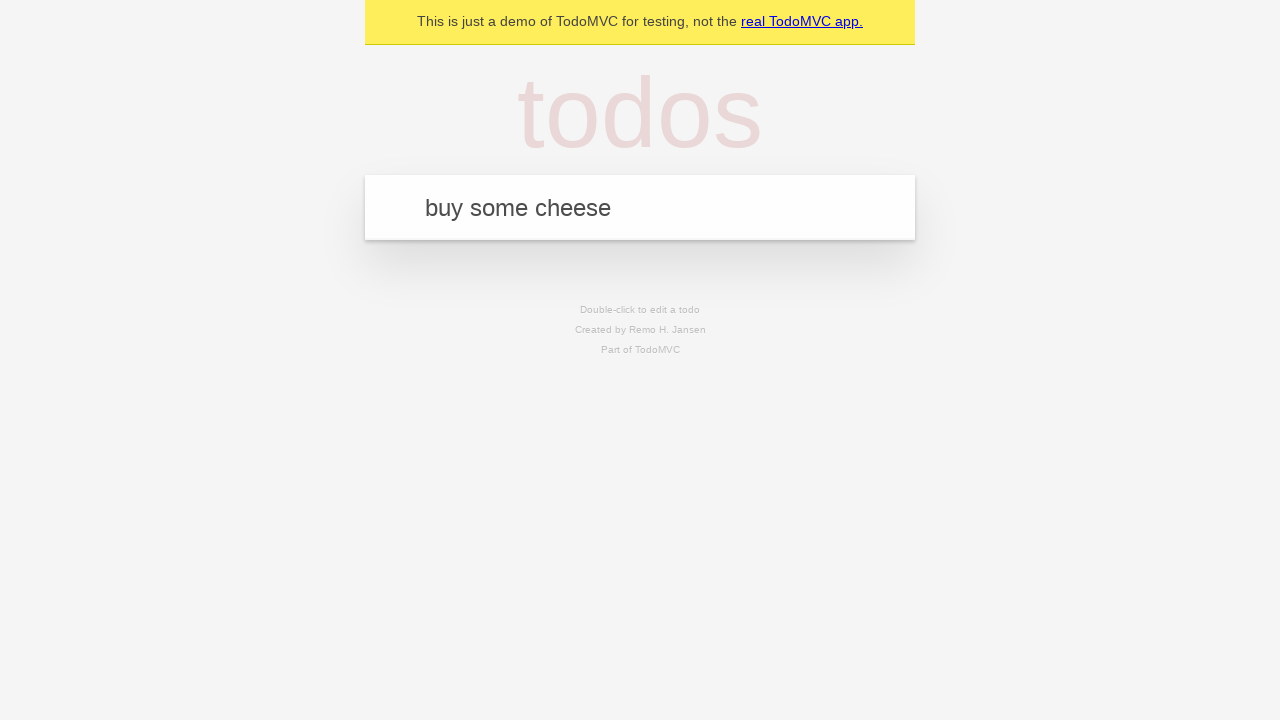

Pressed Enter to create first todo item on internal:attr=[placeholder="What needs to be done?"i]
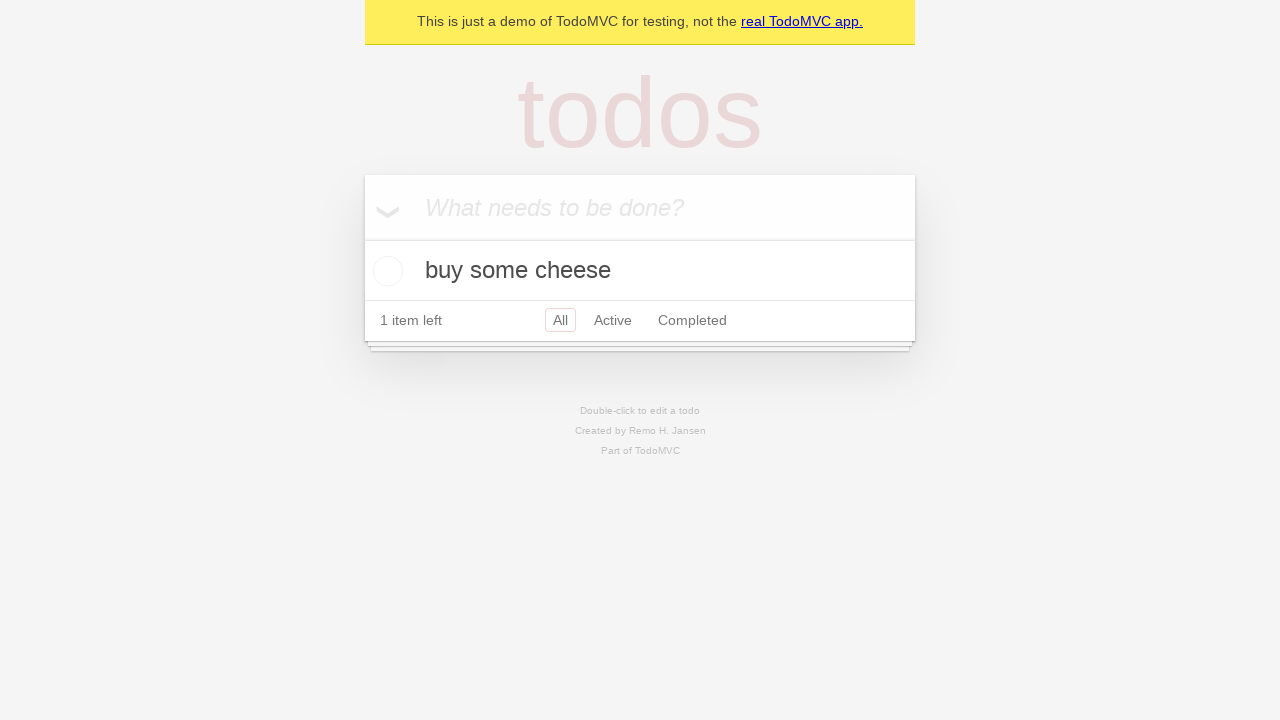

Filled todo input with 'feed the cat' on internal:attr=[placeholder="What needs to be done?"i]
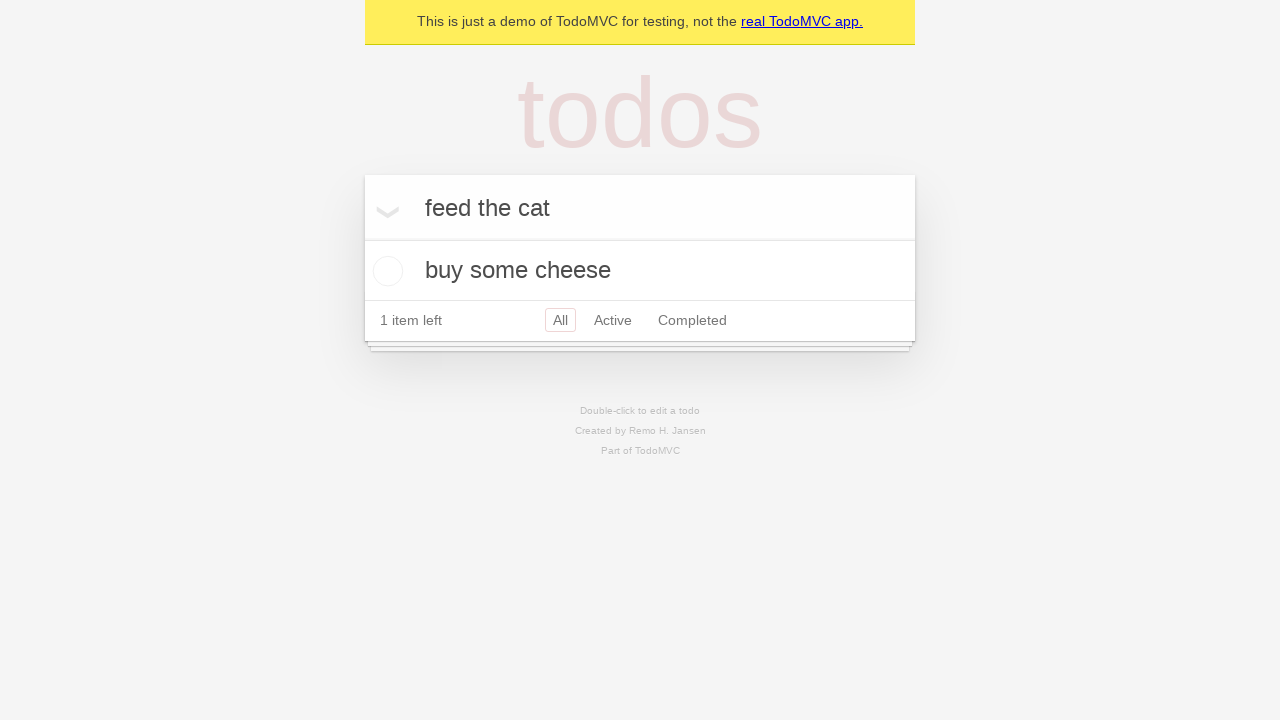

Pressed Enter to create second todo item on internal:attr=[placeholder="What needs to be done?"i]
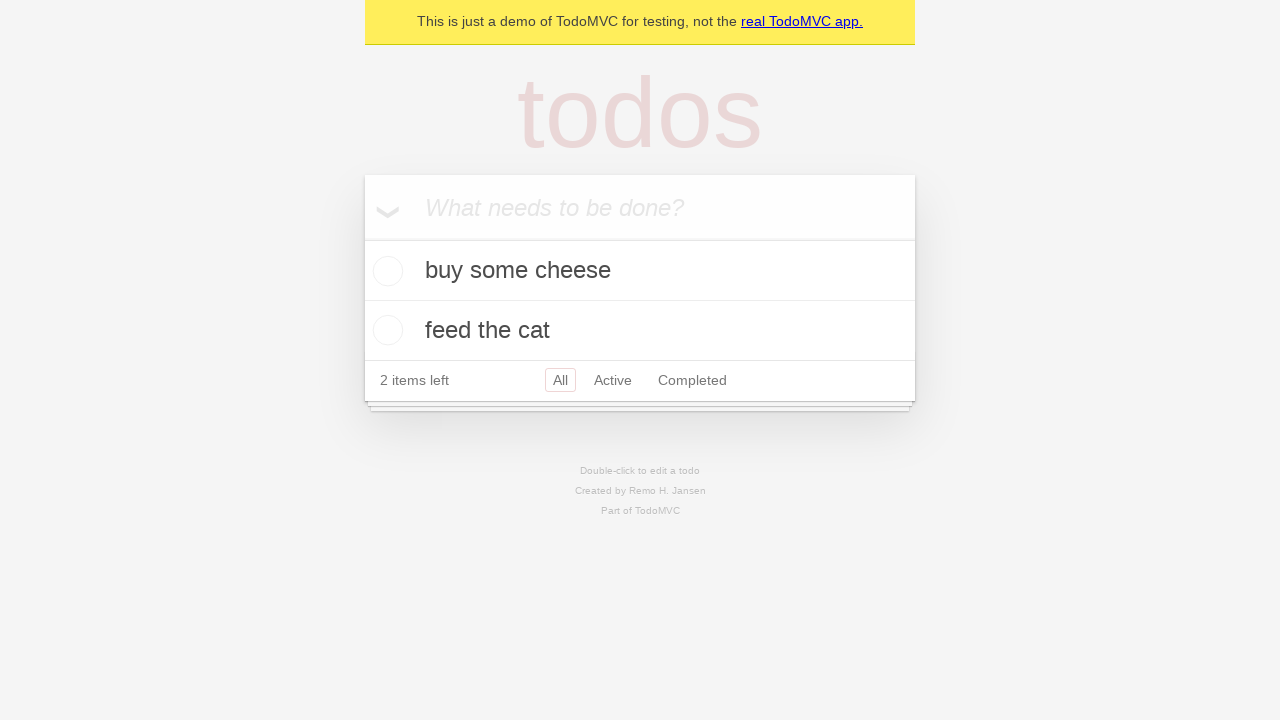

Filled todo input with 'book a doctors appointment' on internal:attr=[placeholder="What needs to be done?"i]
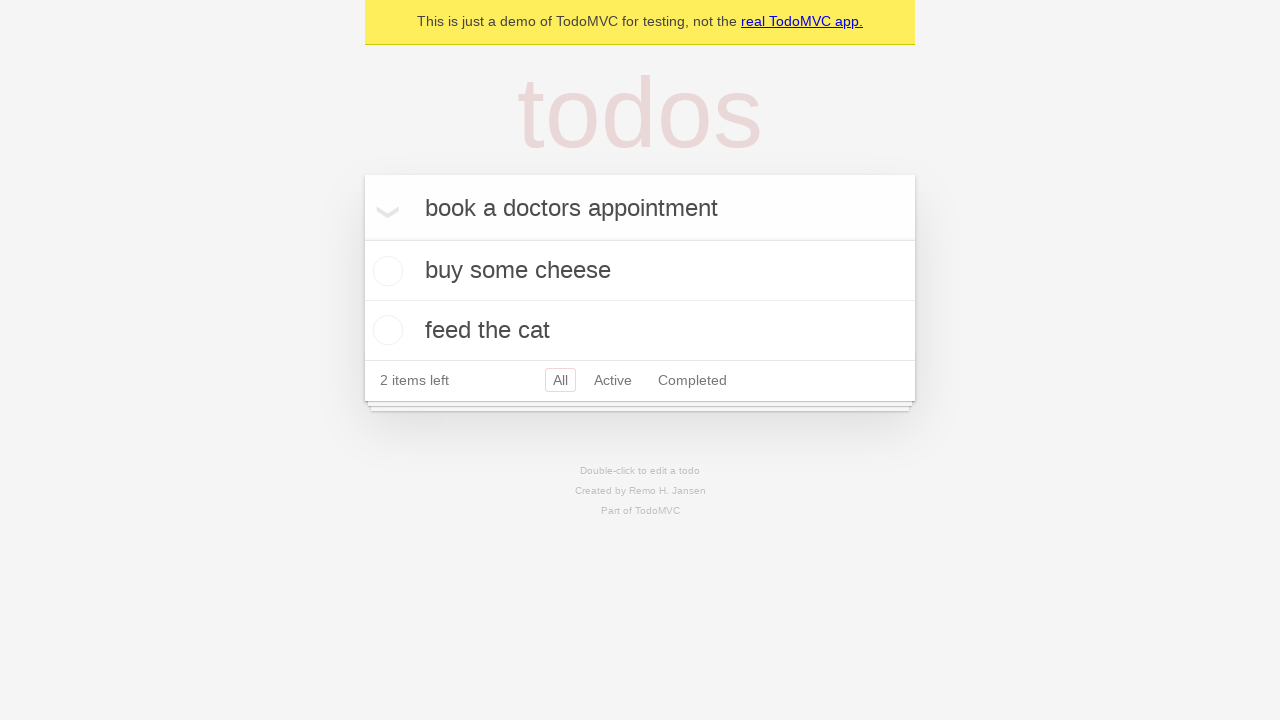

Pressed Enter to create third todo item on internal:attr=[placeholder="What needs to be done?"i]
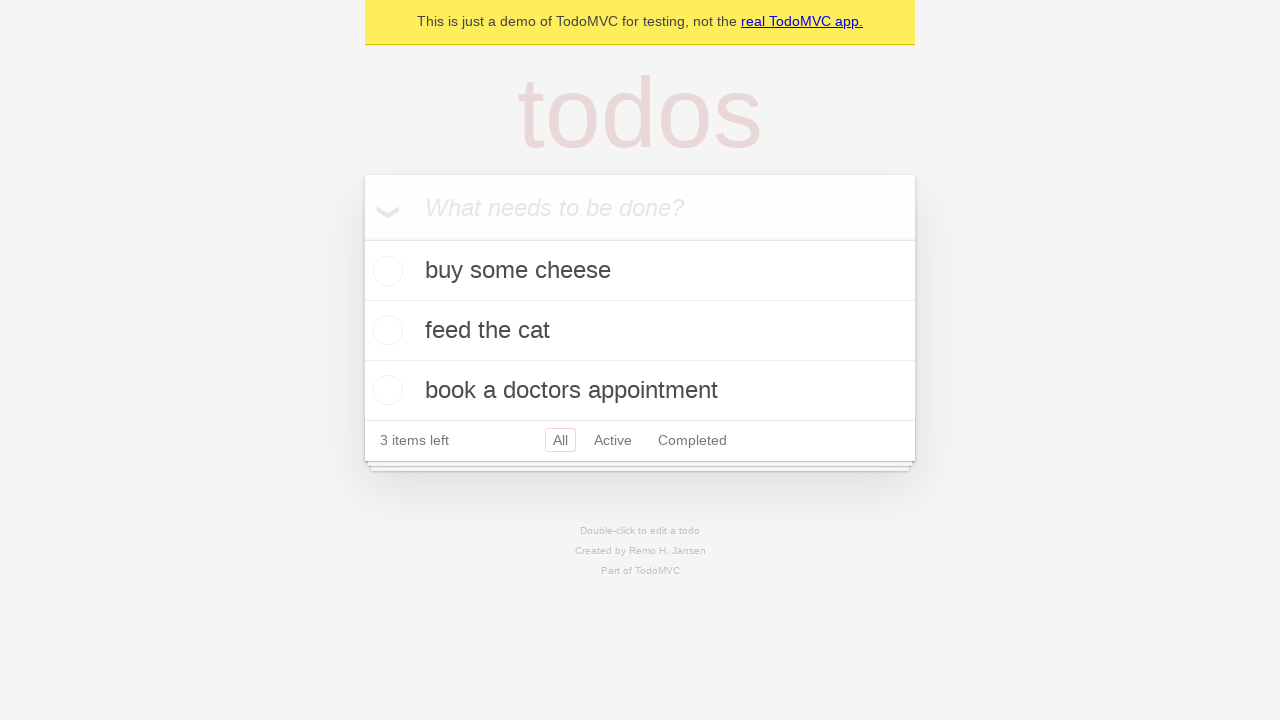

Double-clicked second todo item to enter edit mode at (640, 331) on [data-testid='todo-item'] >> nth=1
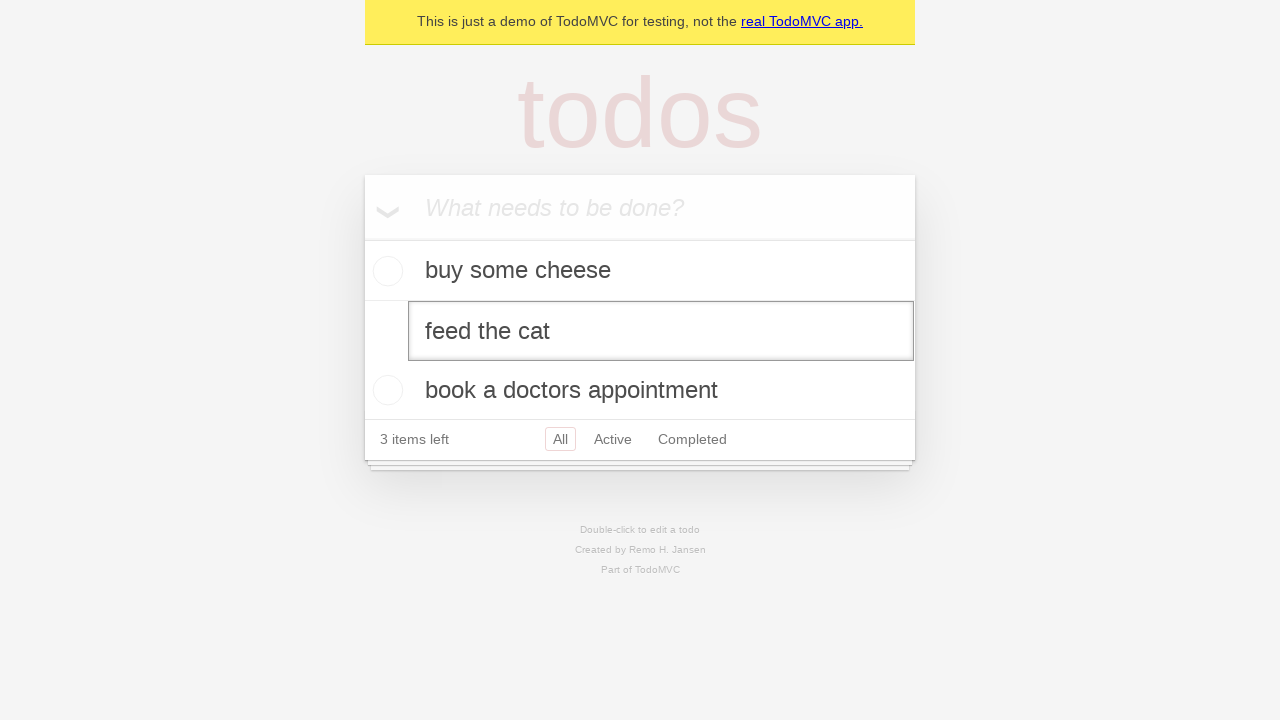

Cleared the edit textbox to empty string on [data-testid='todo-item'] >> nth=1 >> internal:role=textbox[name="Edit"i]
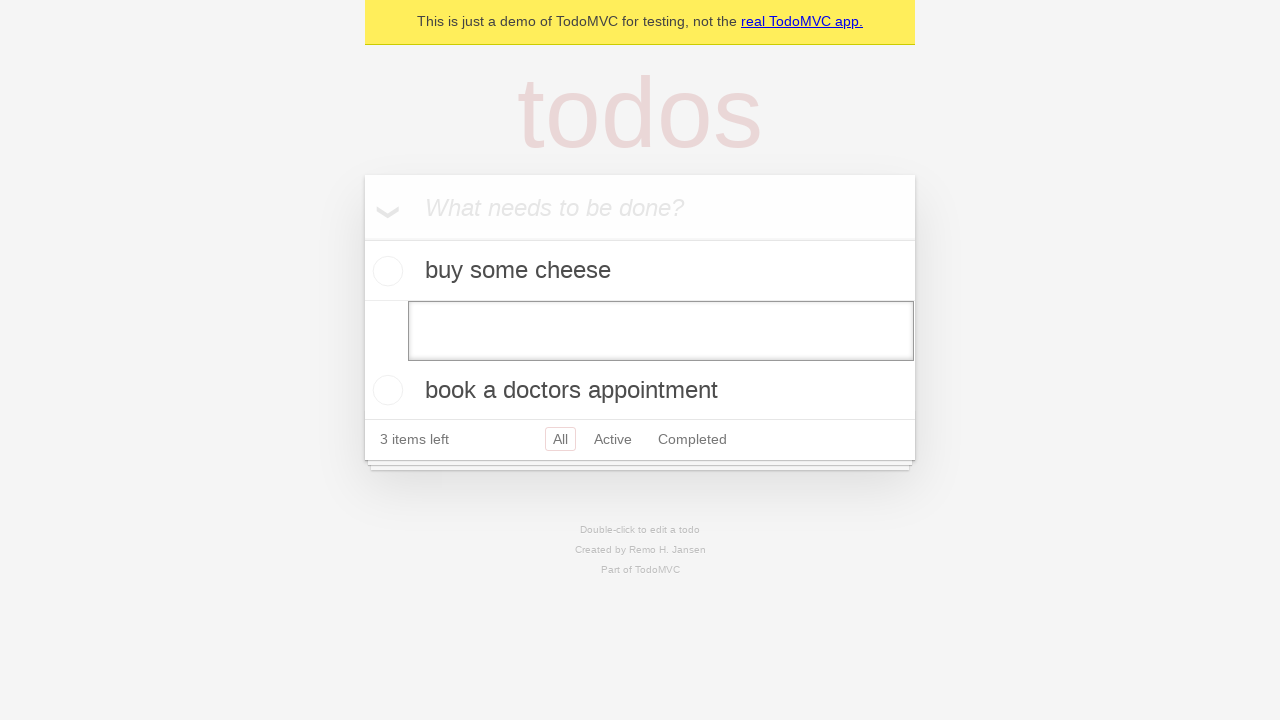

Pressed Enter to confirm deletion of empty todo item on [data-testid='todo-item'] >> nth=1 >> internal:role=textbox[name="Edit"i]
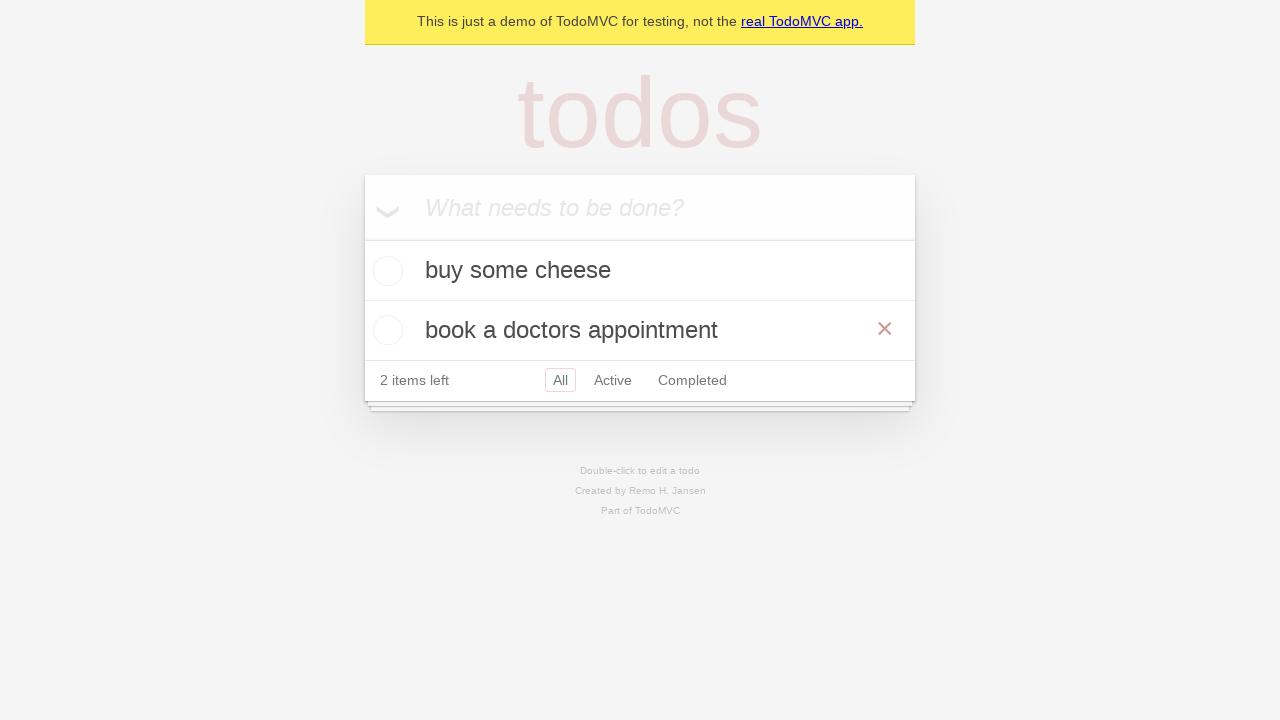

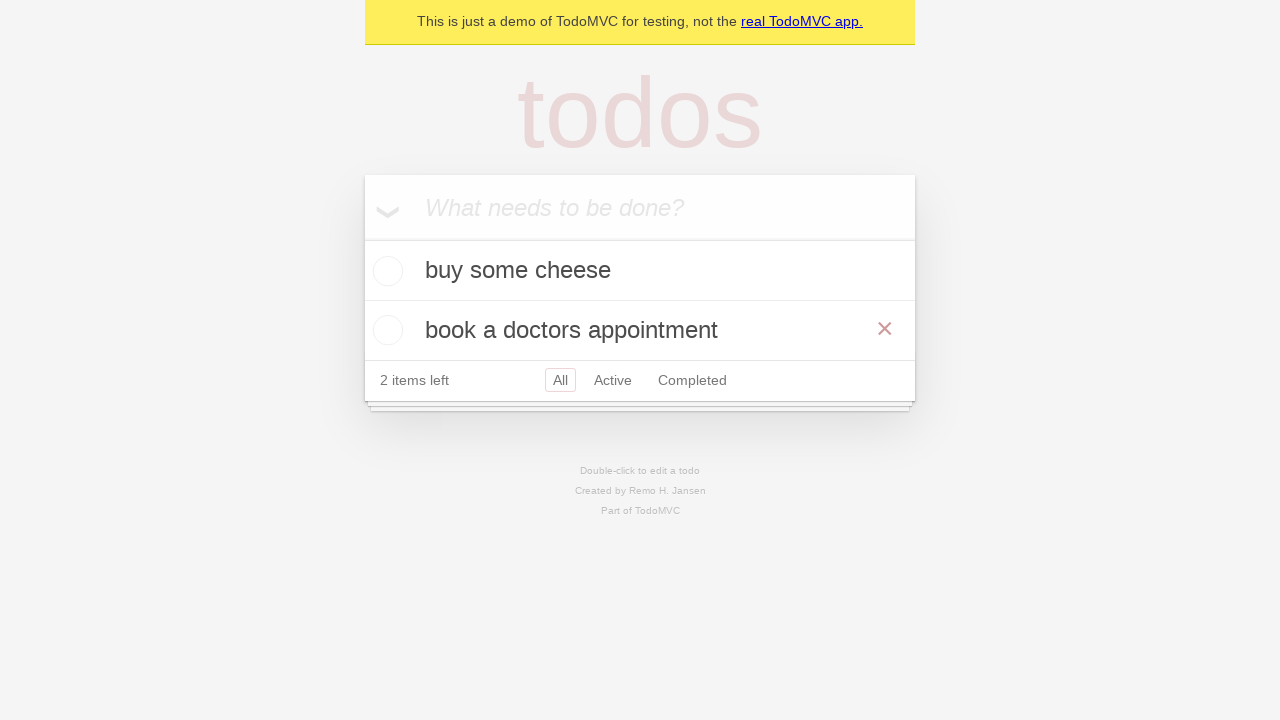